Fills out a text box form with user information including name, email, and addresses, then submits the form

Starting URL: https://demoqa.com/text-box

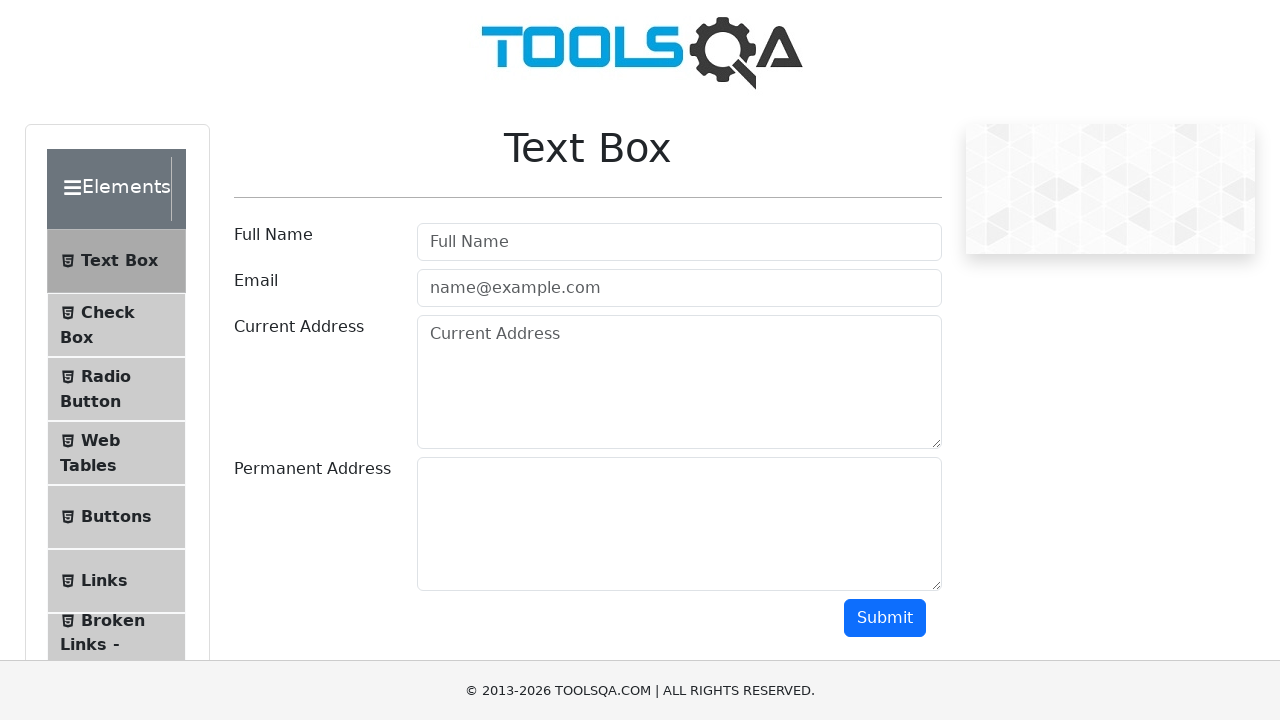

Filled full name field with 'Barish' on #userName
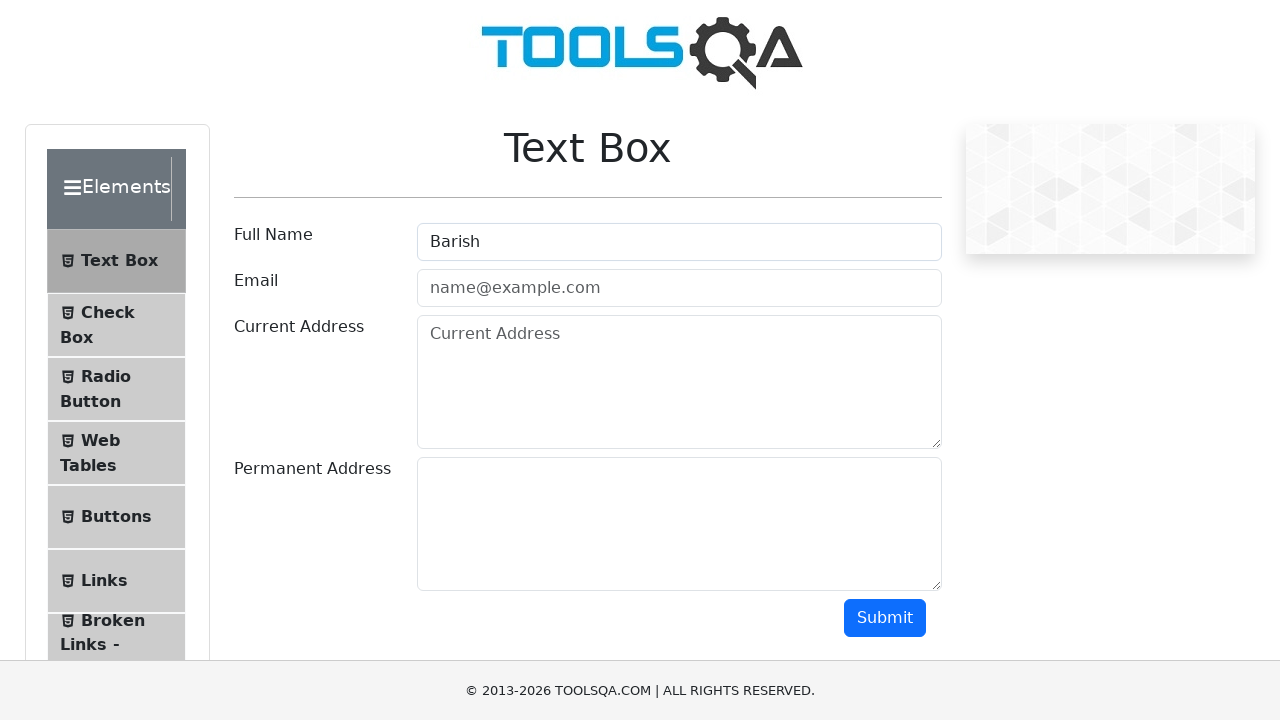

Filled email field with 'shbz@gmail.com' on input#userEmail
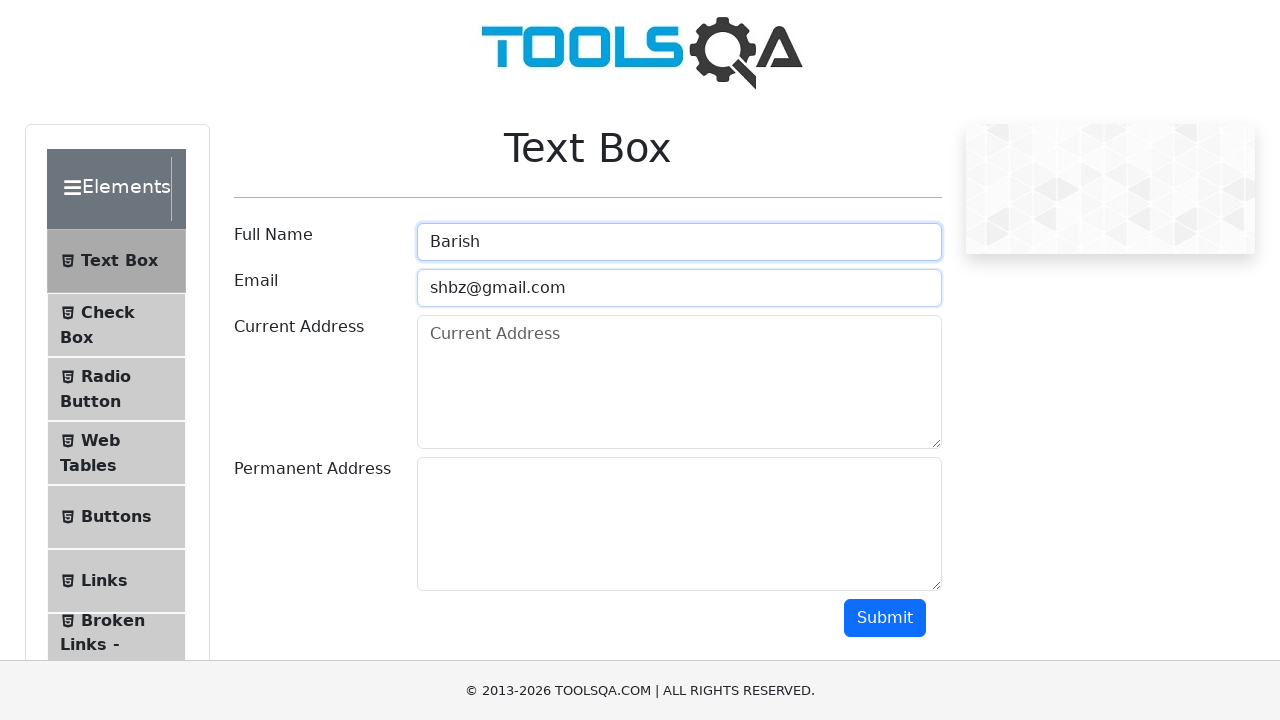

Filled current address field with 'ankara/Turkey' on textarea[placeholder='Current Address']
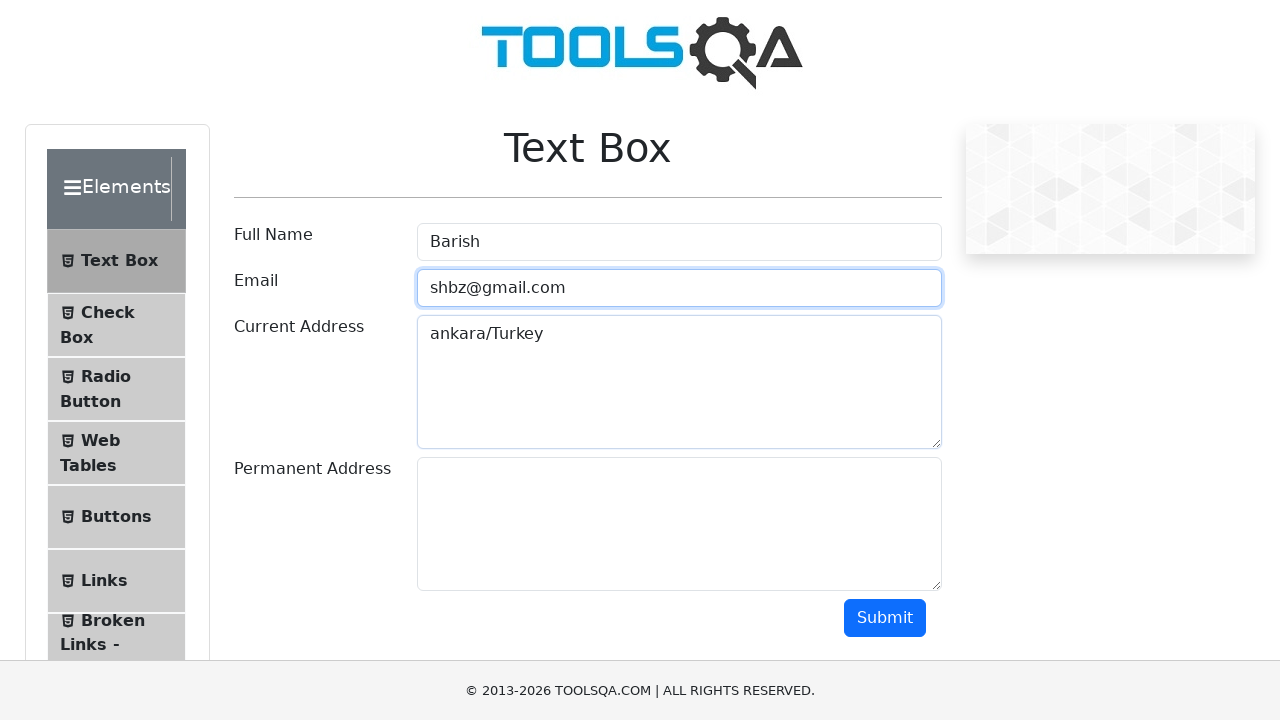

Filled permanent address field with 'meneviş' on #permanentAddress
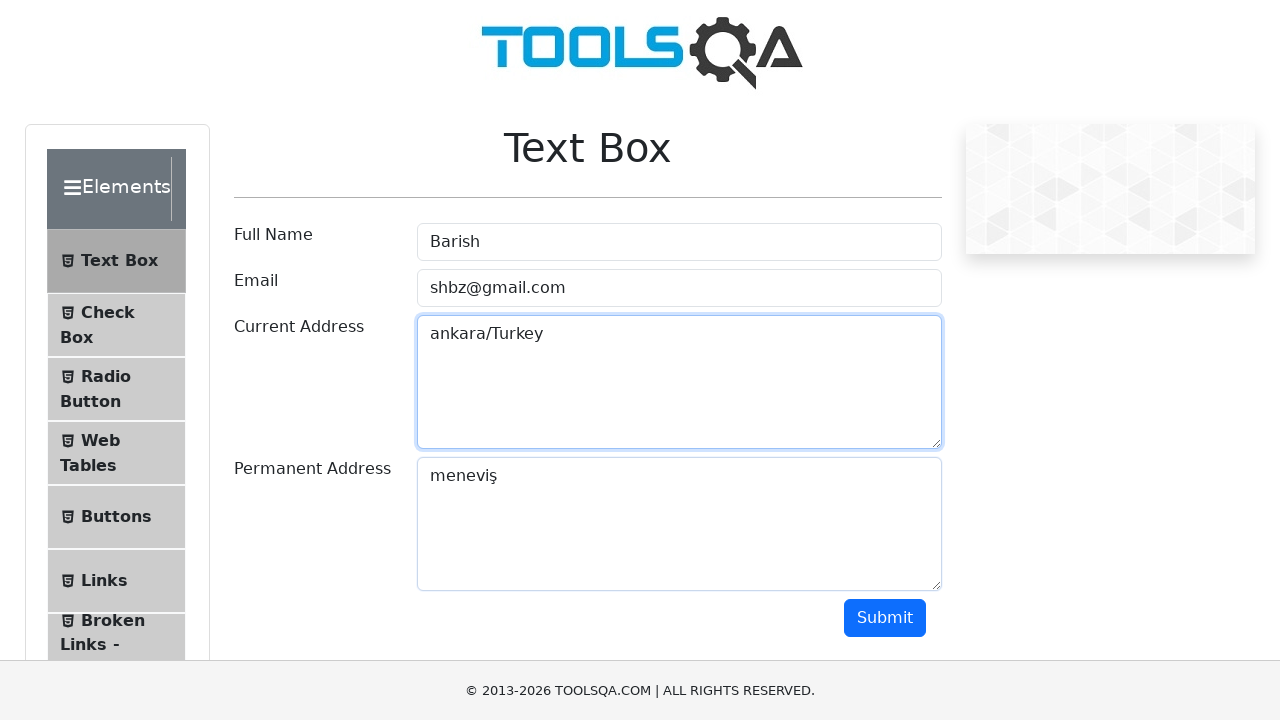

Scrolled down 450 pixels to reveal submit button
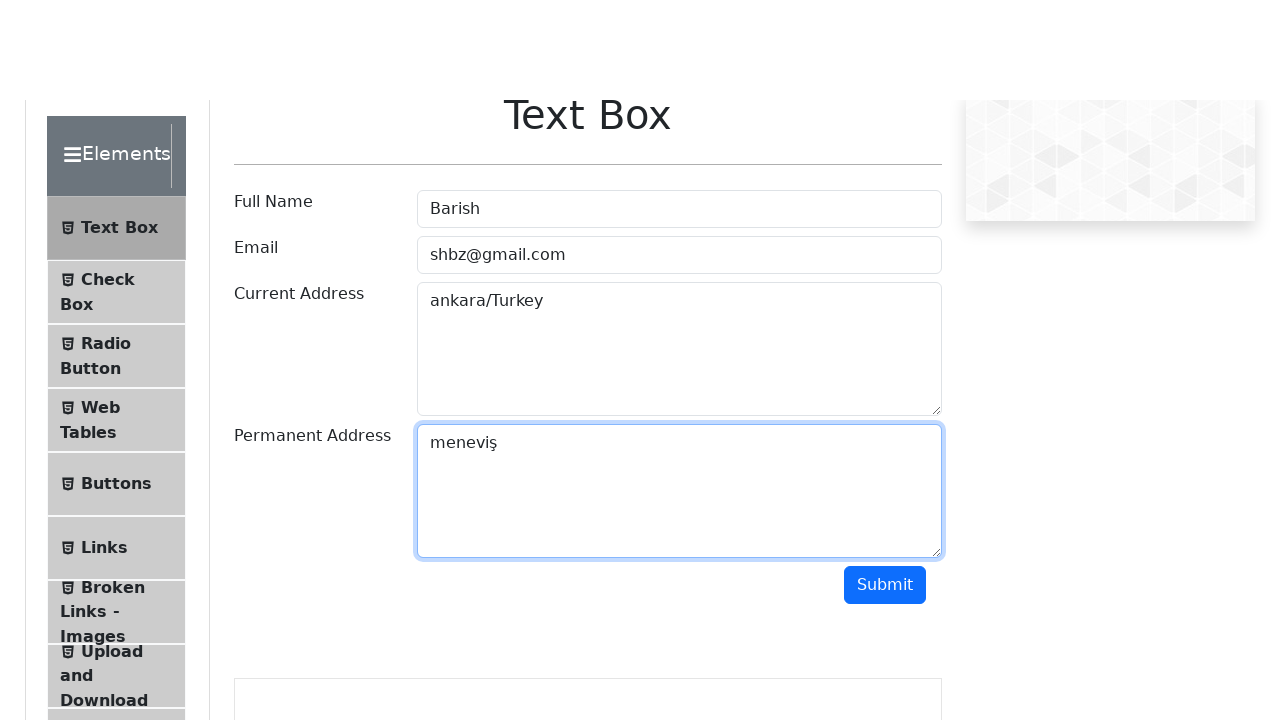

Clicked submit button to submit the form at (885, 168) on button#submit
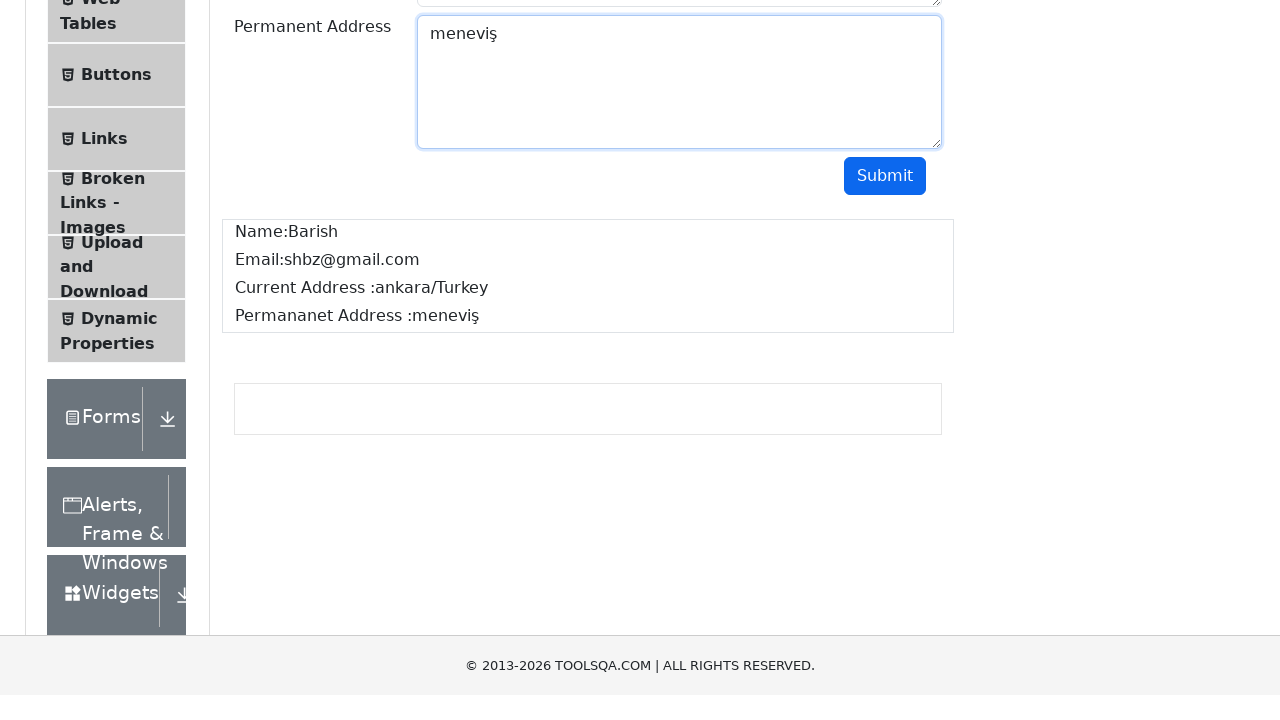

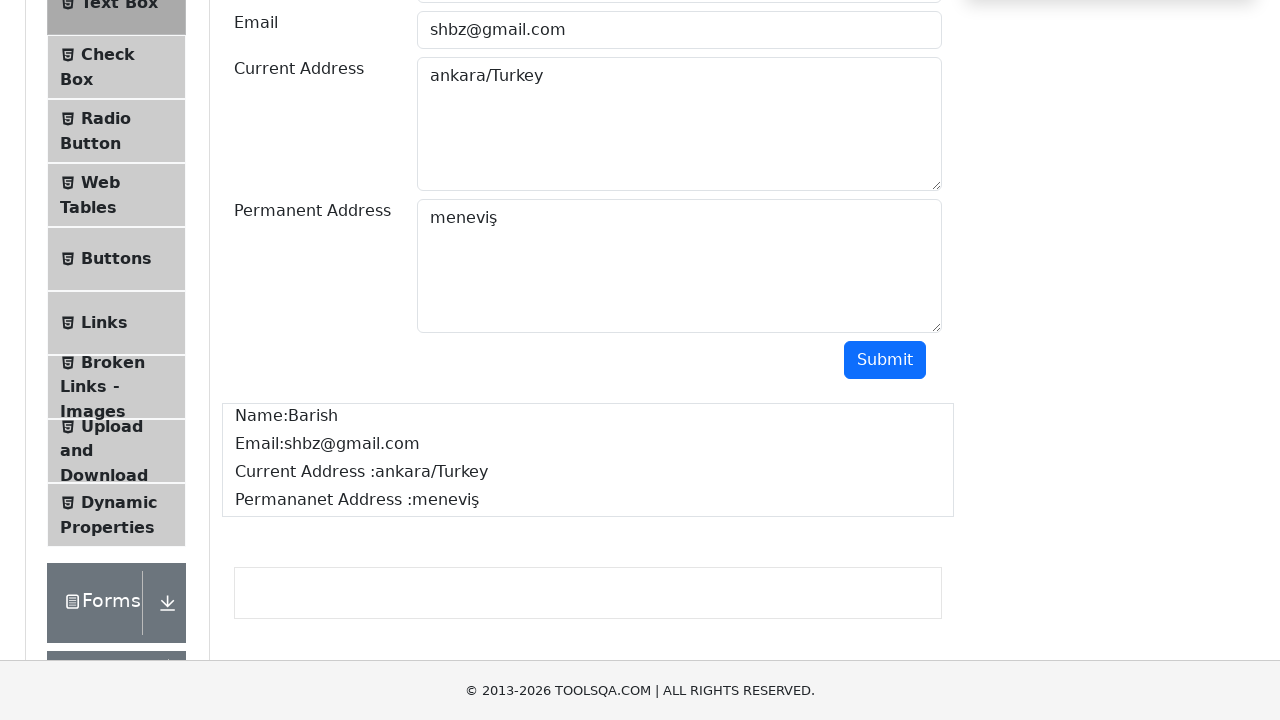